Tests search functionality on Foxtrot website by entering search queries and verifying results are displayed

Starting URL: https://www.foxtrot.com.ua/

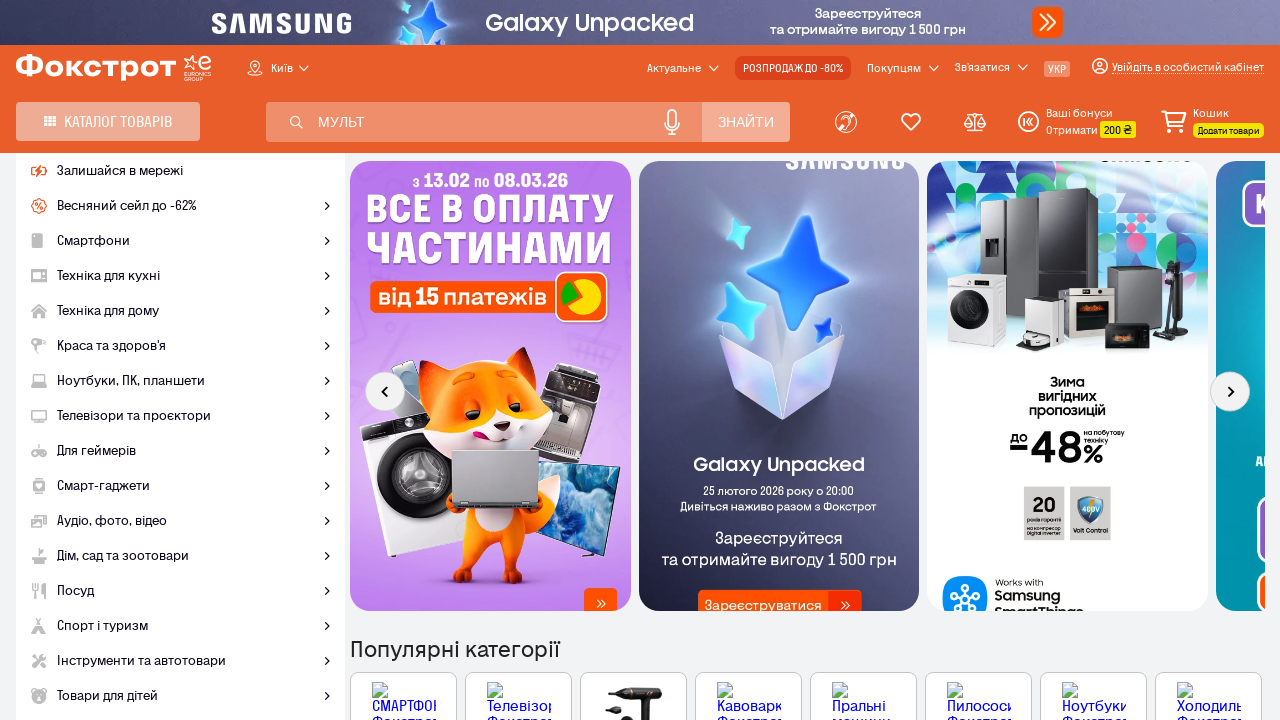

Filled search field with 'laptop' on //input[@type='search']
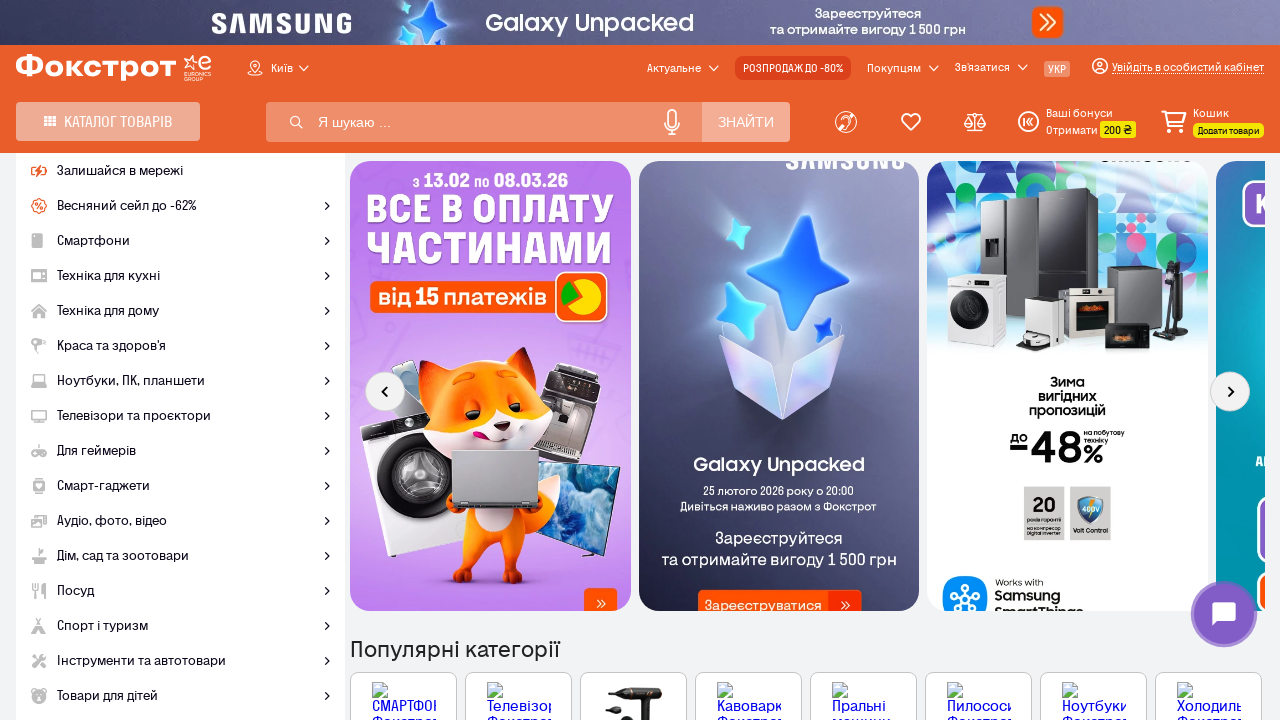

Clicked search button to execute search at (746, 122) on xpath=//input[@class='header-search__button evinent-search-button']
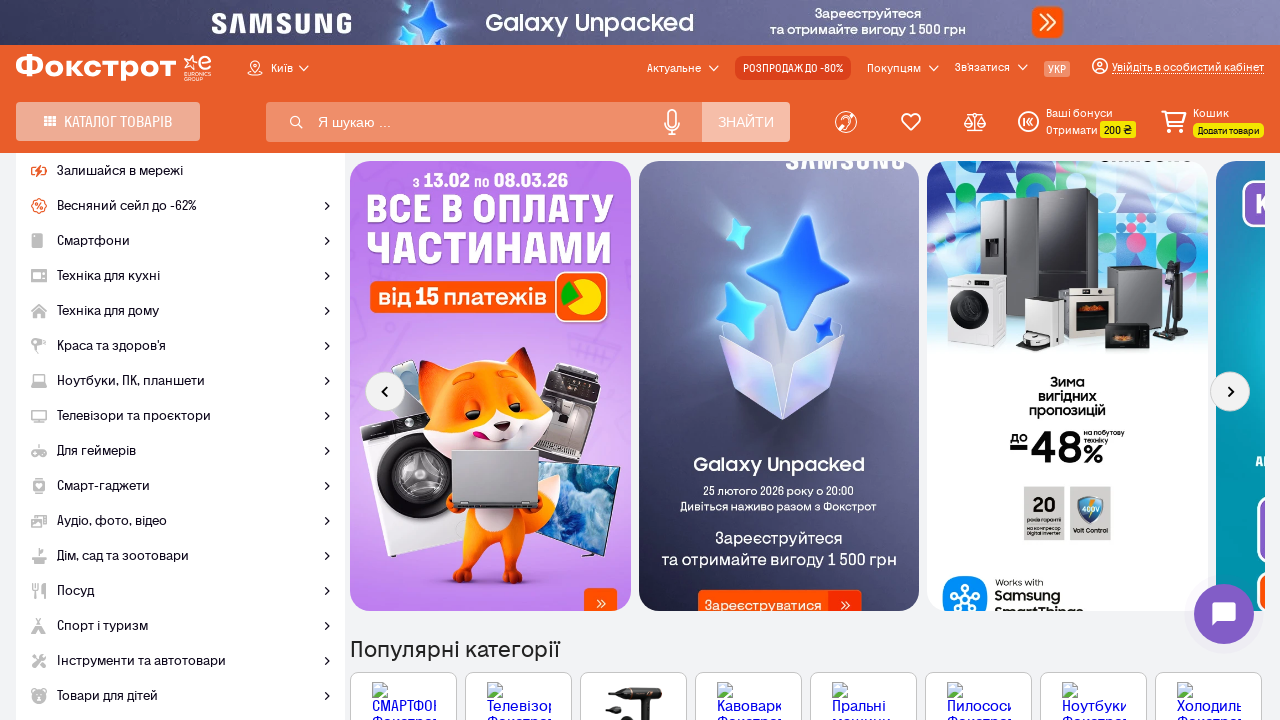

Search results page loaded successfully
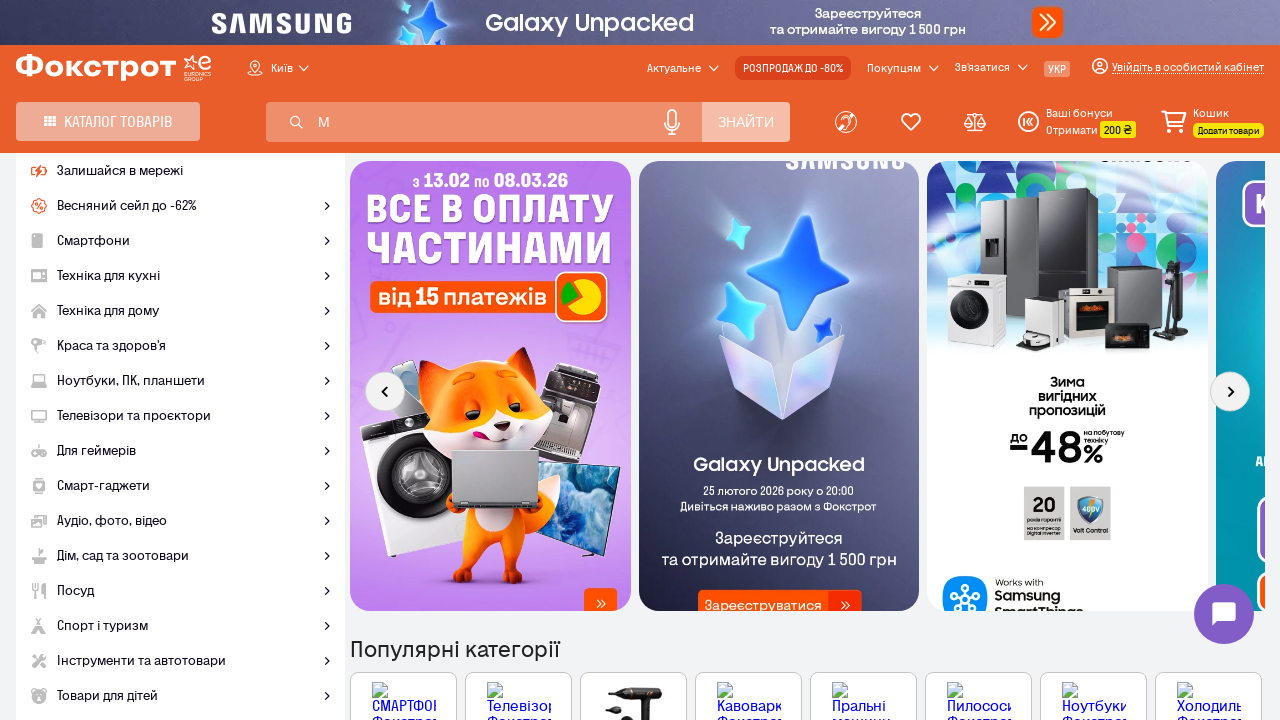

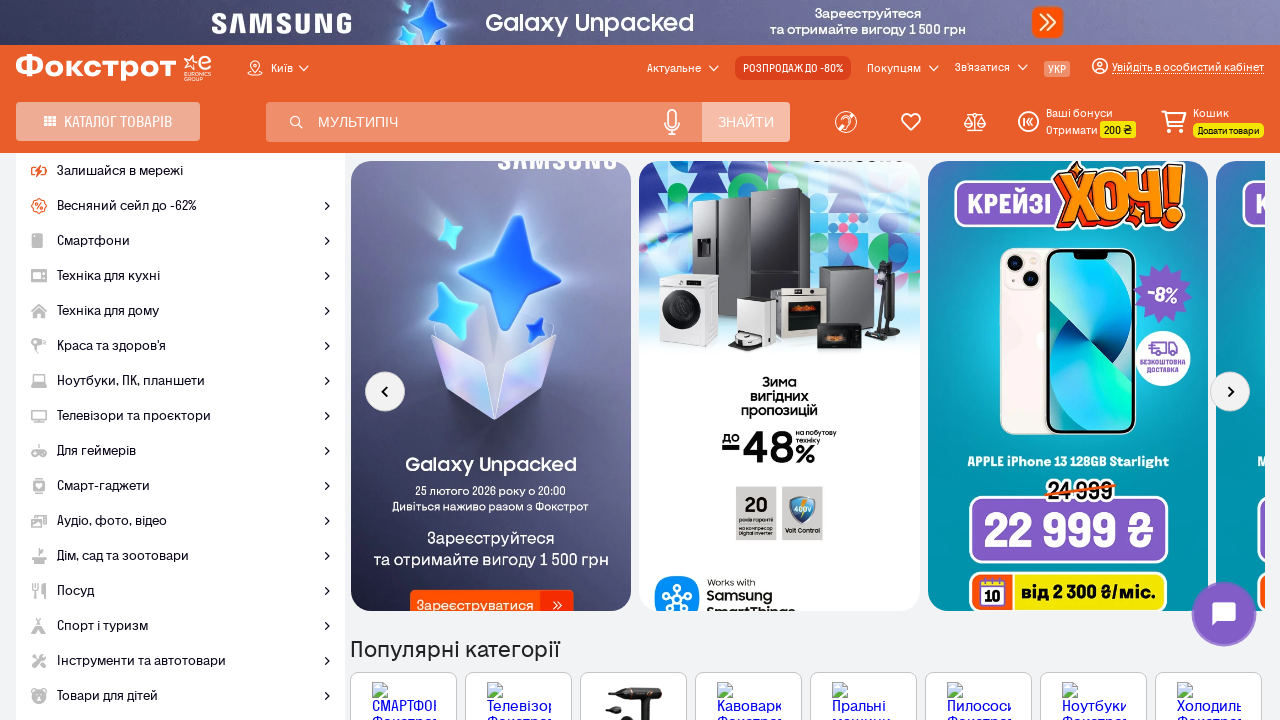